Tests registration form using implicit waits, fills form fields and verifies success message

Starting URL: https://victoretc.github.io/selenium_waits/

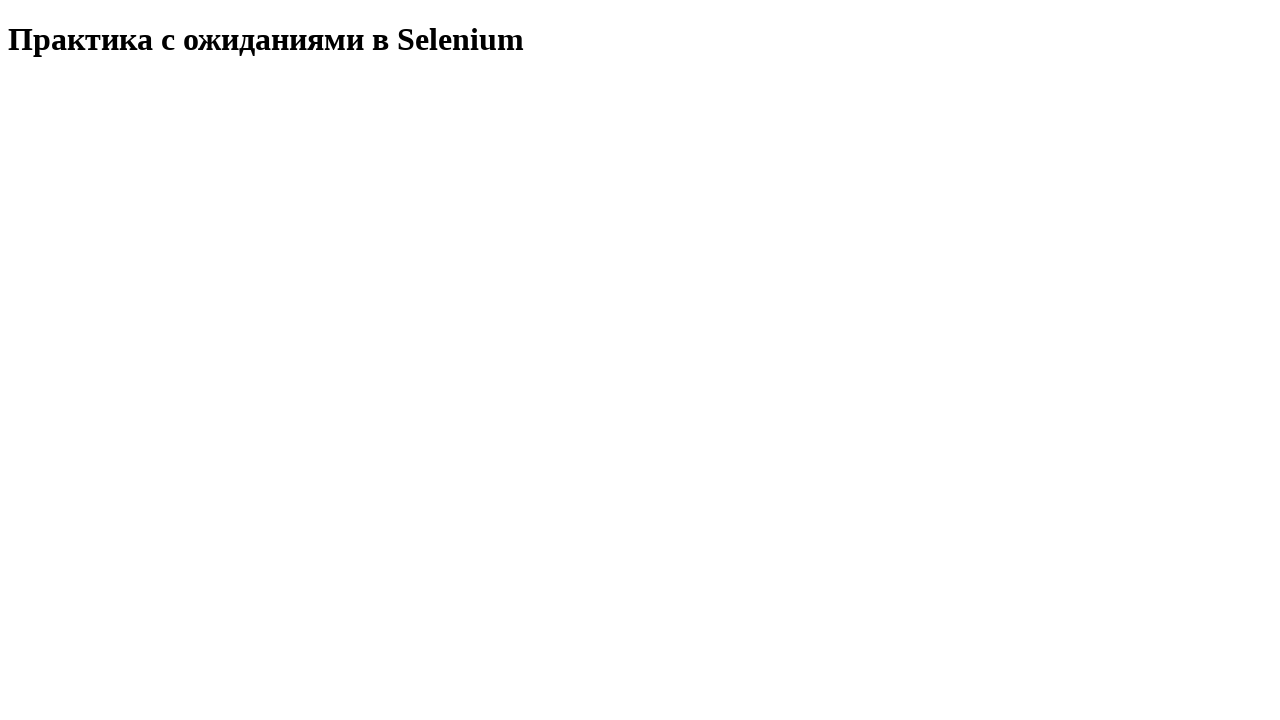

Clicked start test button at (80, 90) on #startTest
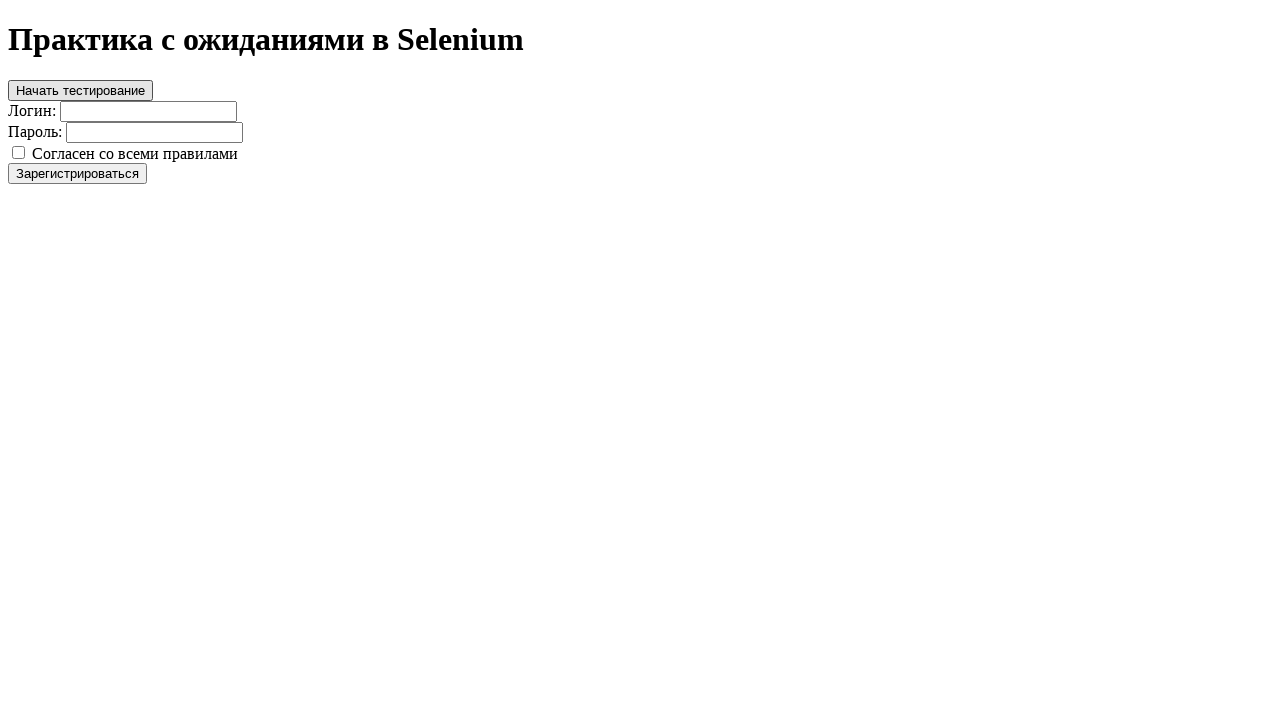

Filled login field with 'user789' on #login
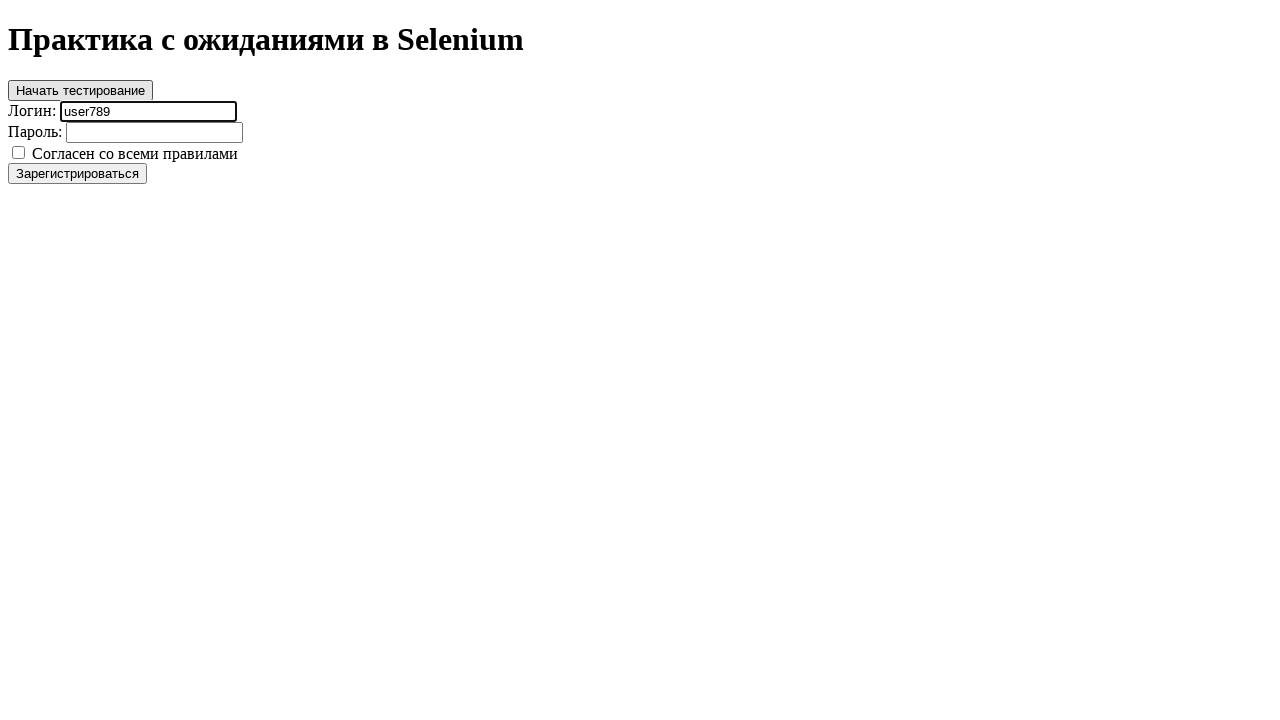

Filled password field with 'pass321' on #password
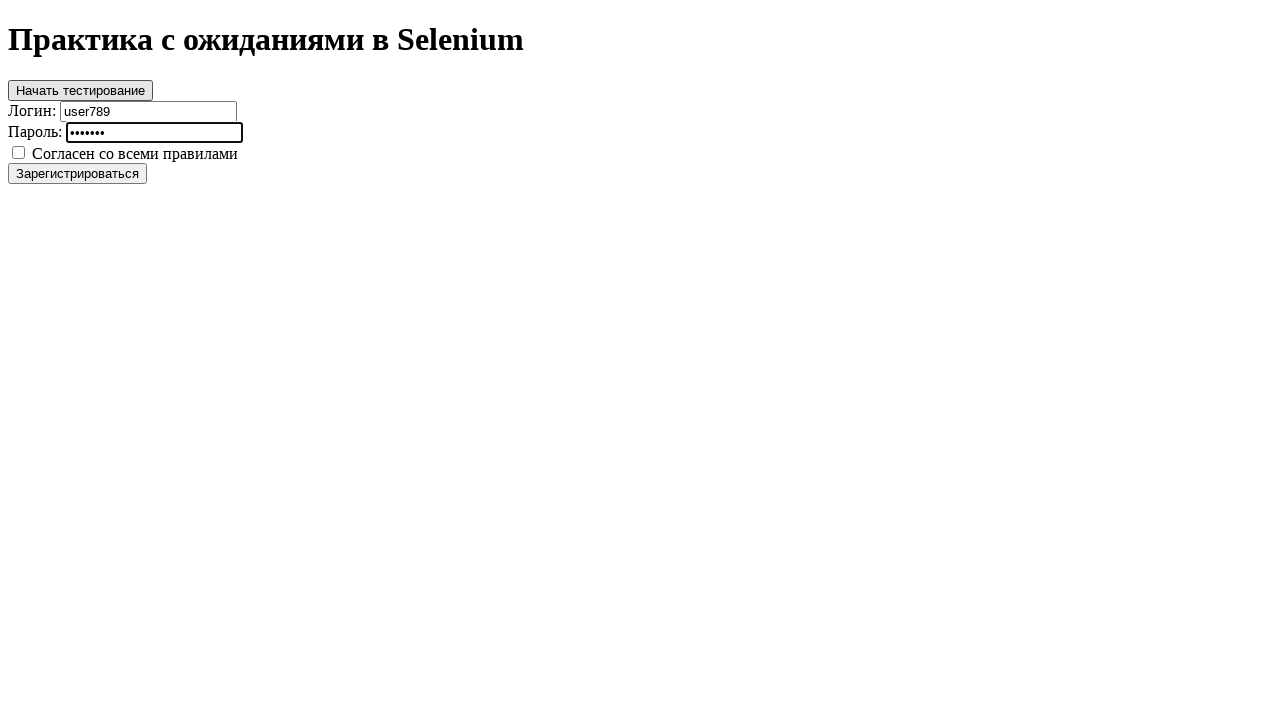

Checked agree checkbox at (18, 152) on #agree
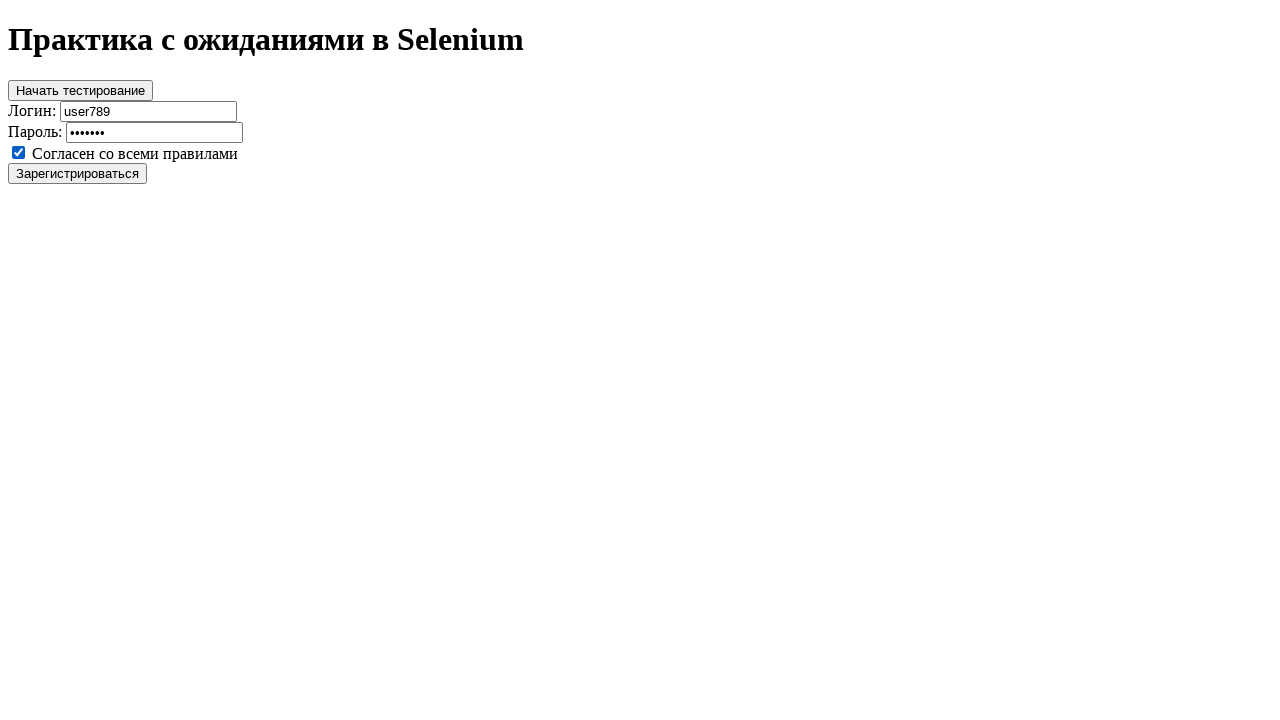

Clicked register button at (78, 173) on #register
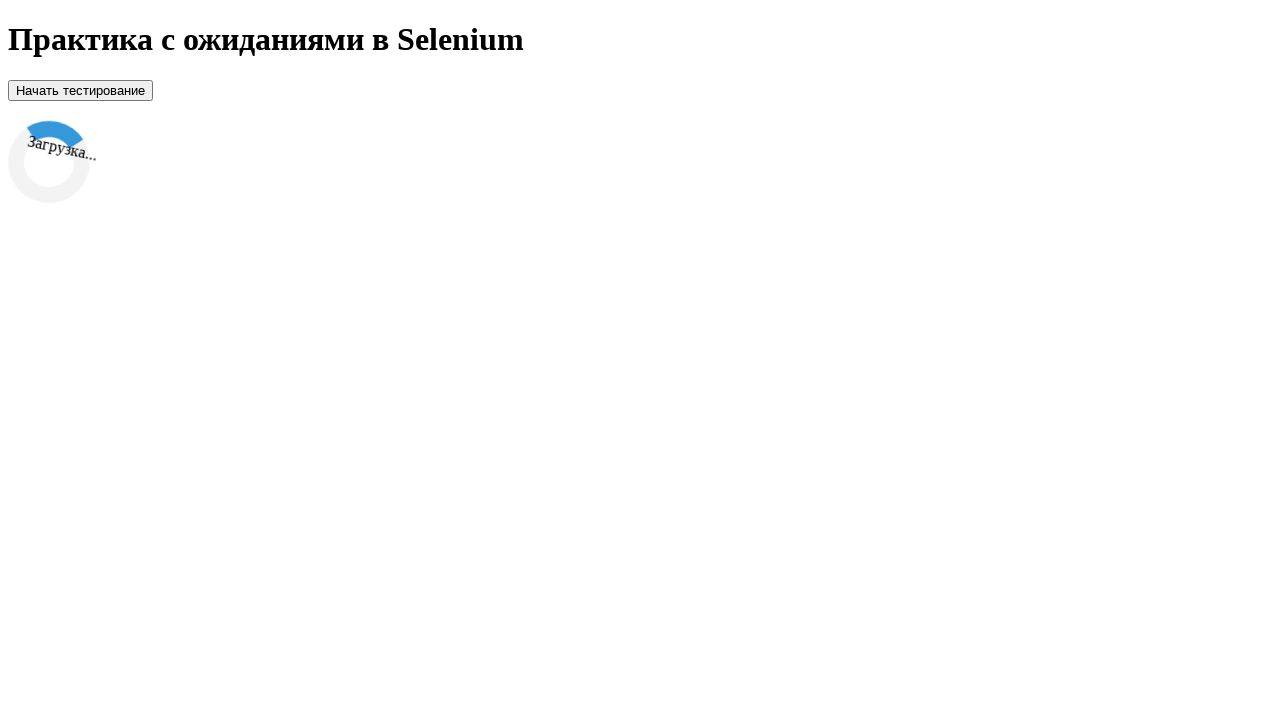

Loader element became visible
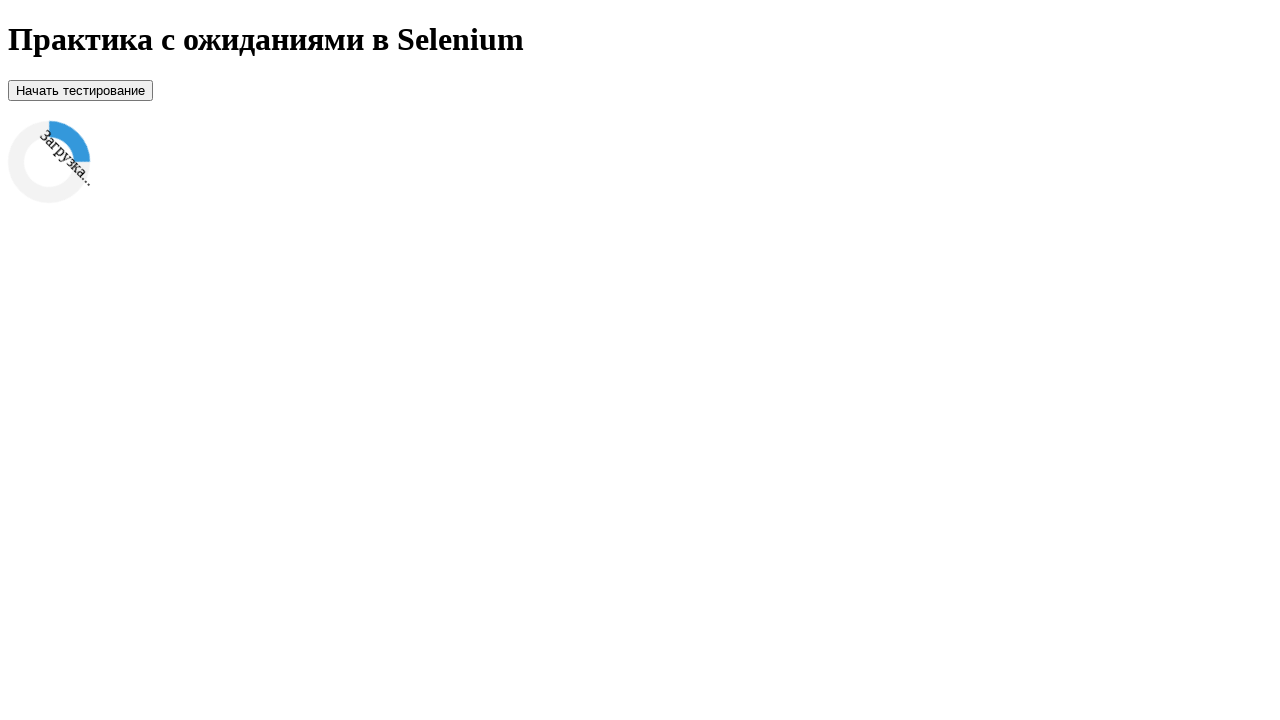

Success message became visible after registration
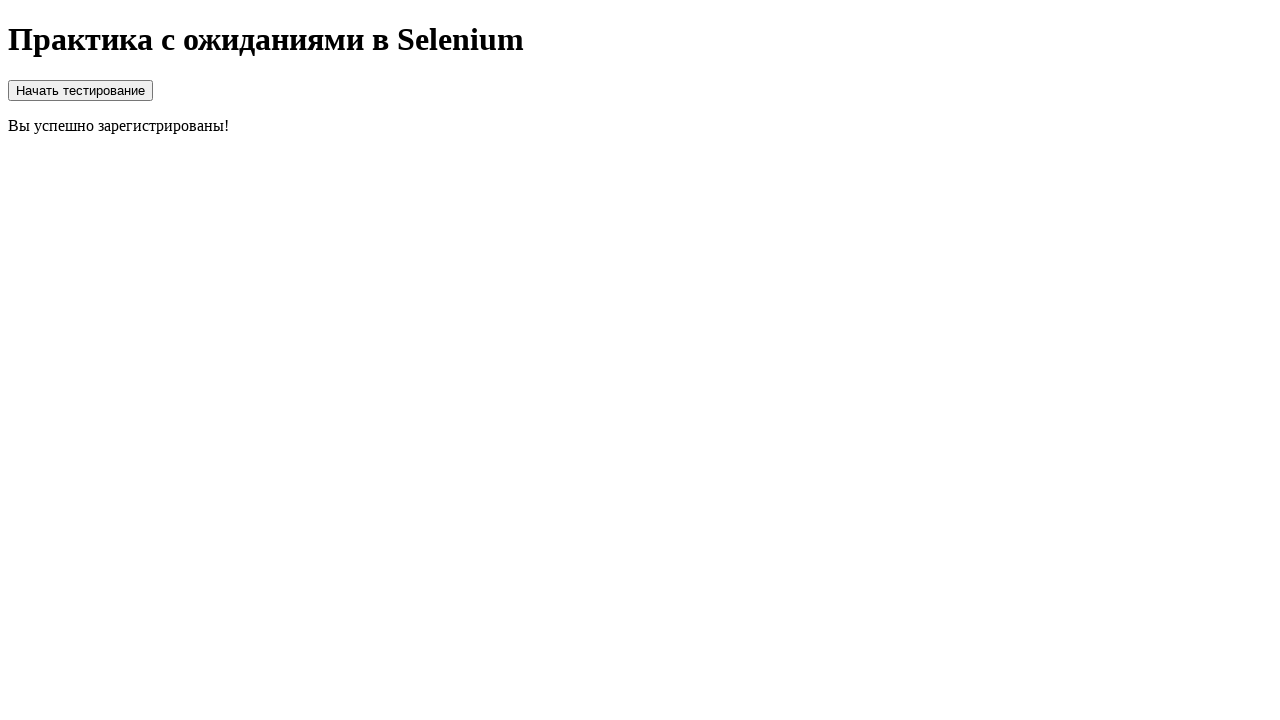

Verified success message text: 'Вы успешно зарегистрированы!'
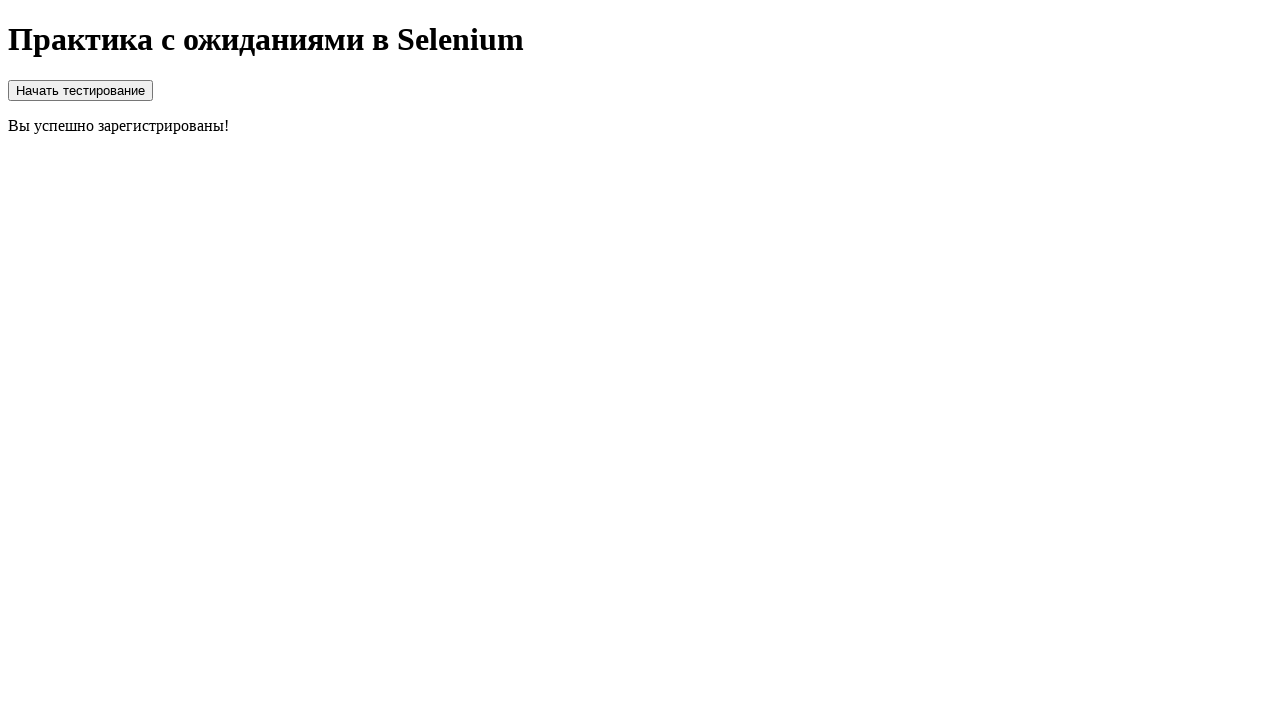

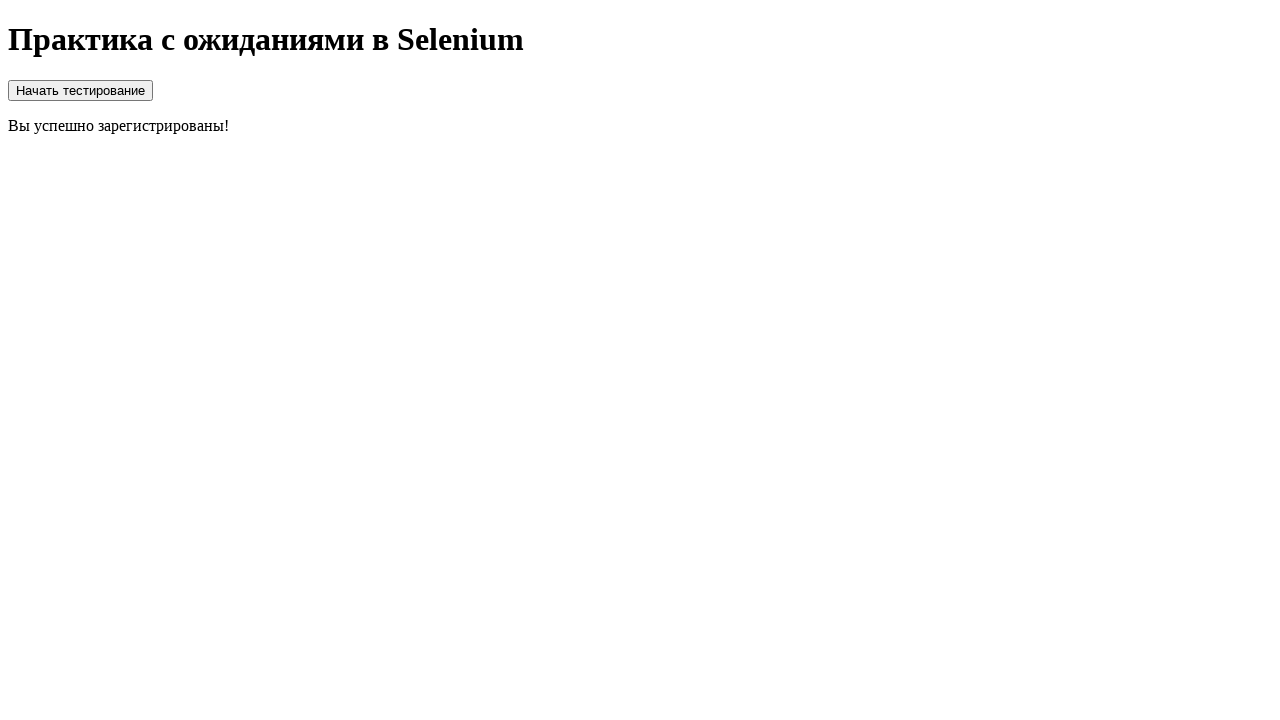